Checks that all images on the page have alt text or aria-label for accessibility

Starting URL: https://console.apidirect.dev

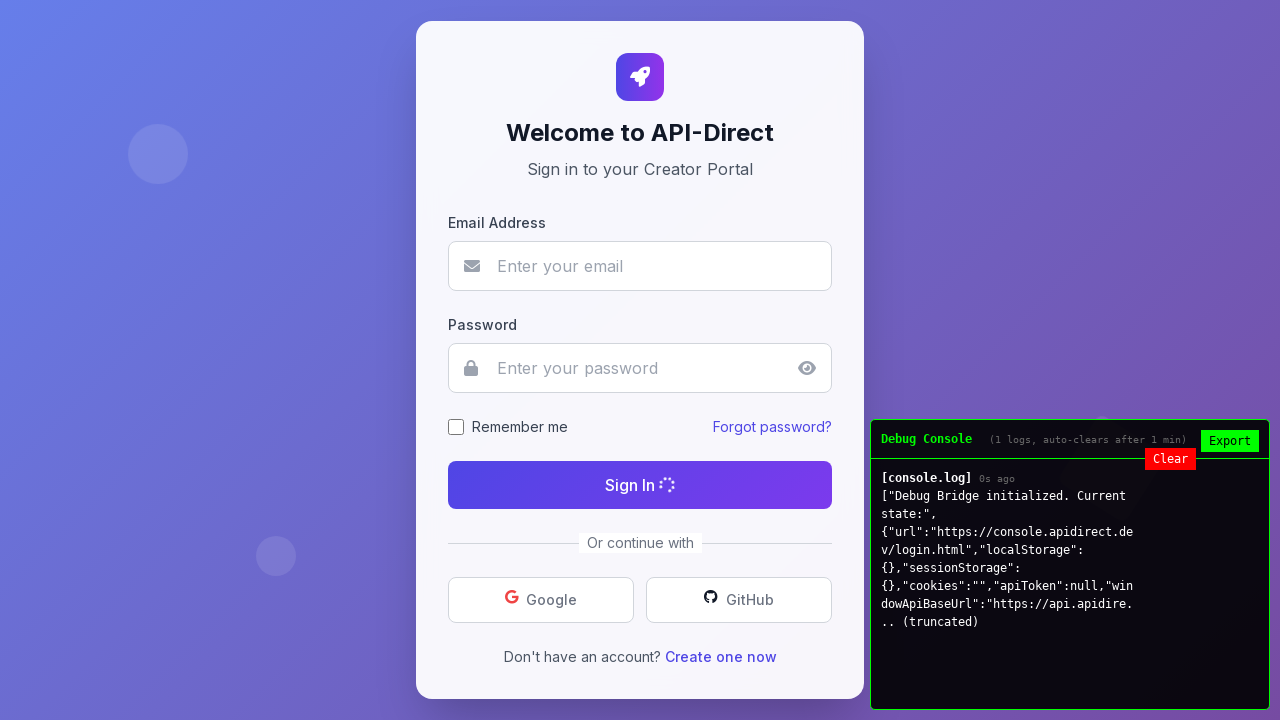

Located all img elements on the page
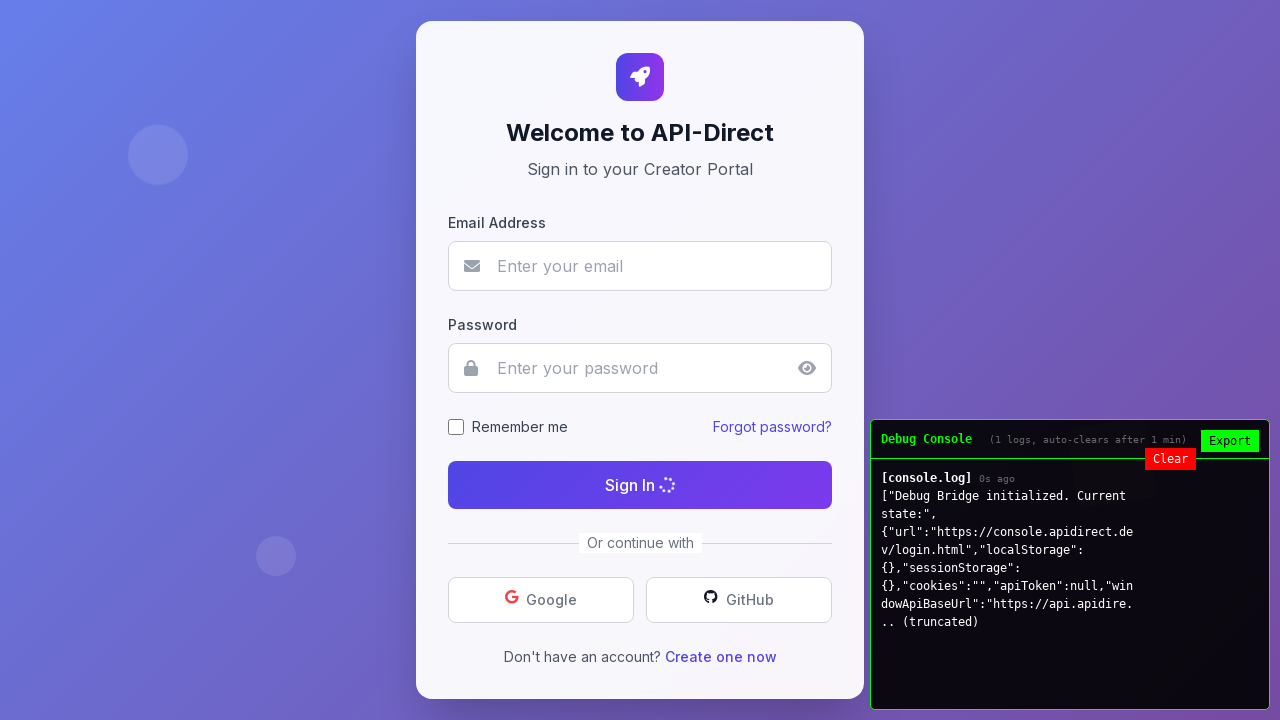

Found 0 images on the page
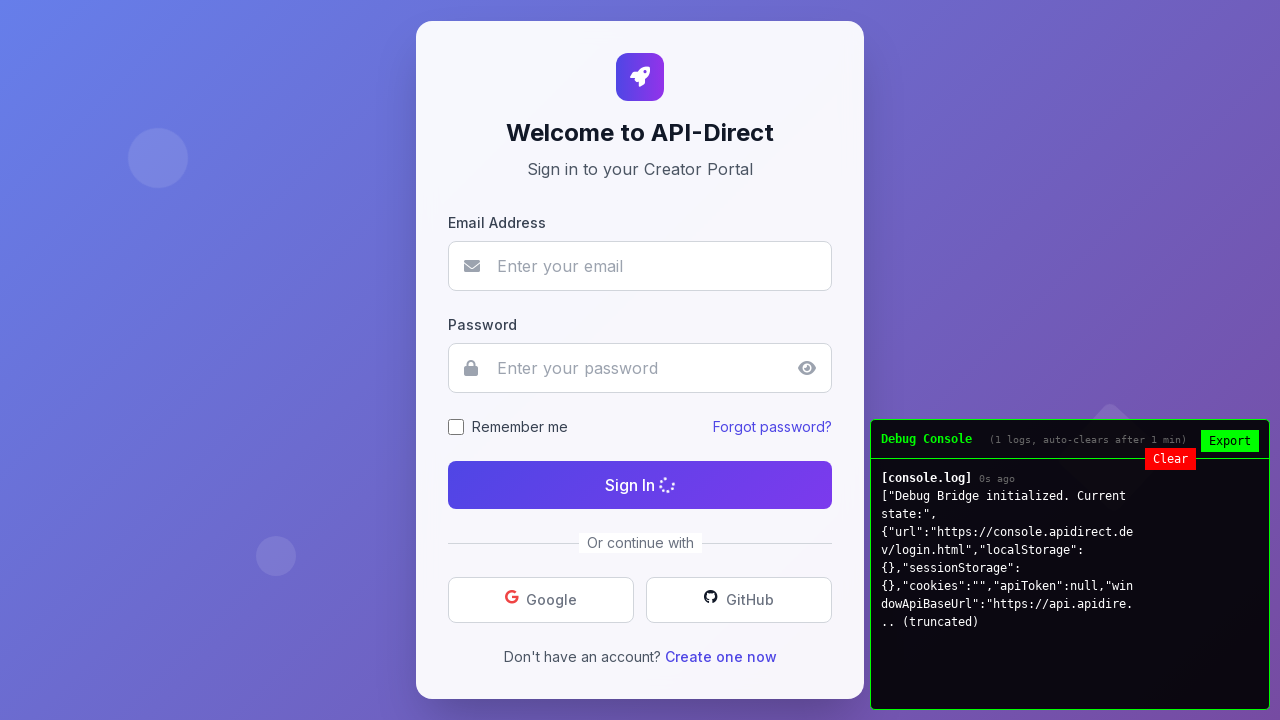

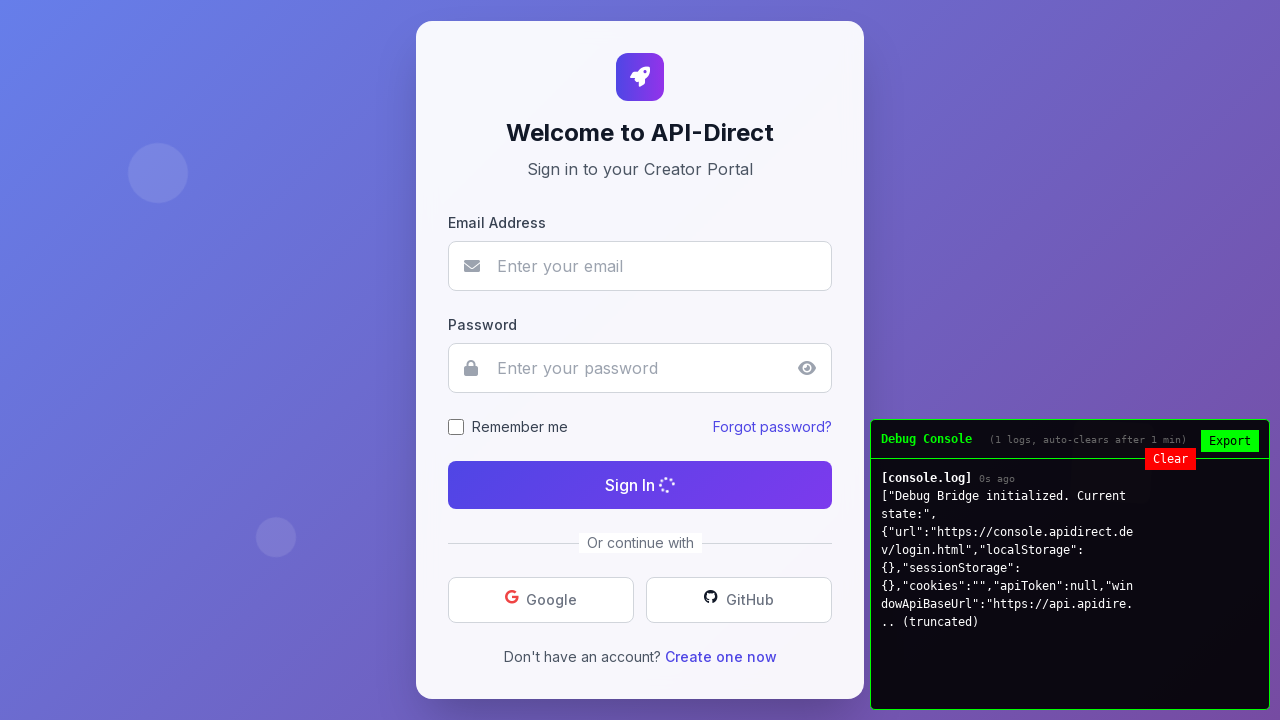